Tests the registration flow by entering an email address and clicking the enter button, then verifying navigation to the Register page.

Starting URL: http://demo.automationtesting.in/Index.html

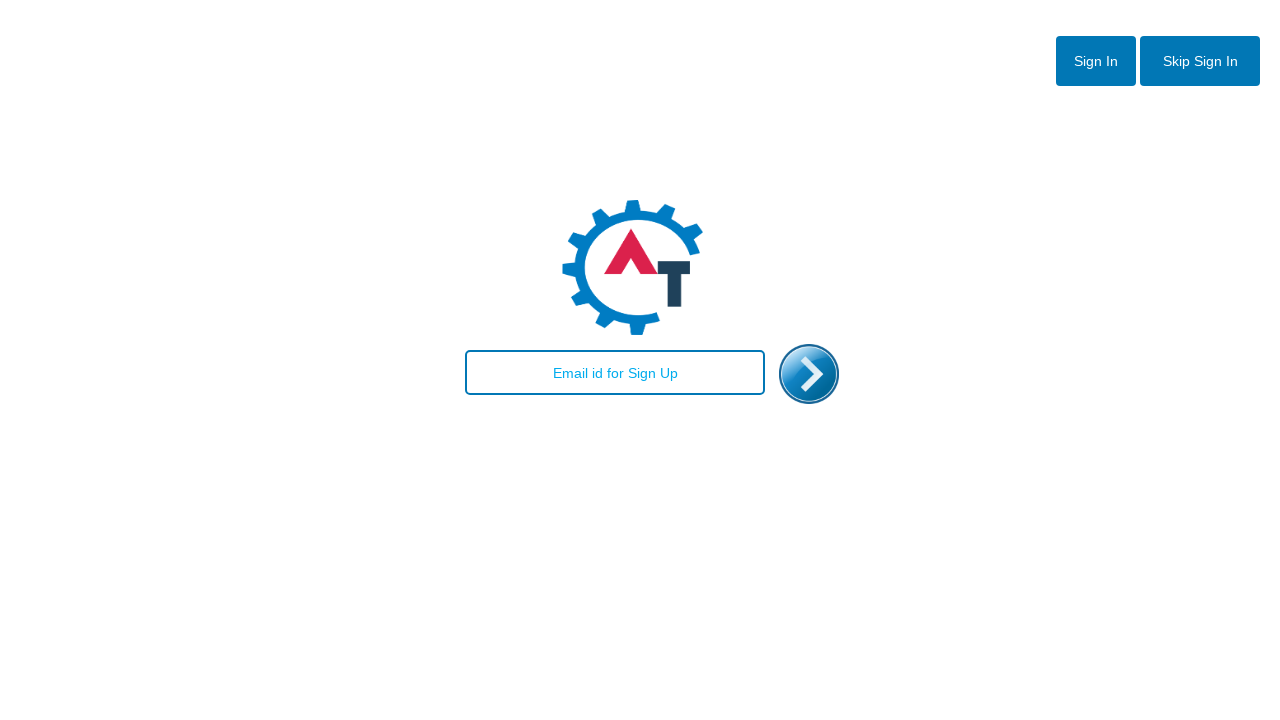

Filled email field with 'emma.johnson@demo.com' on #email
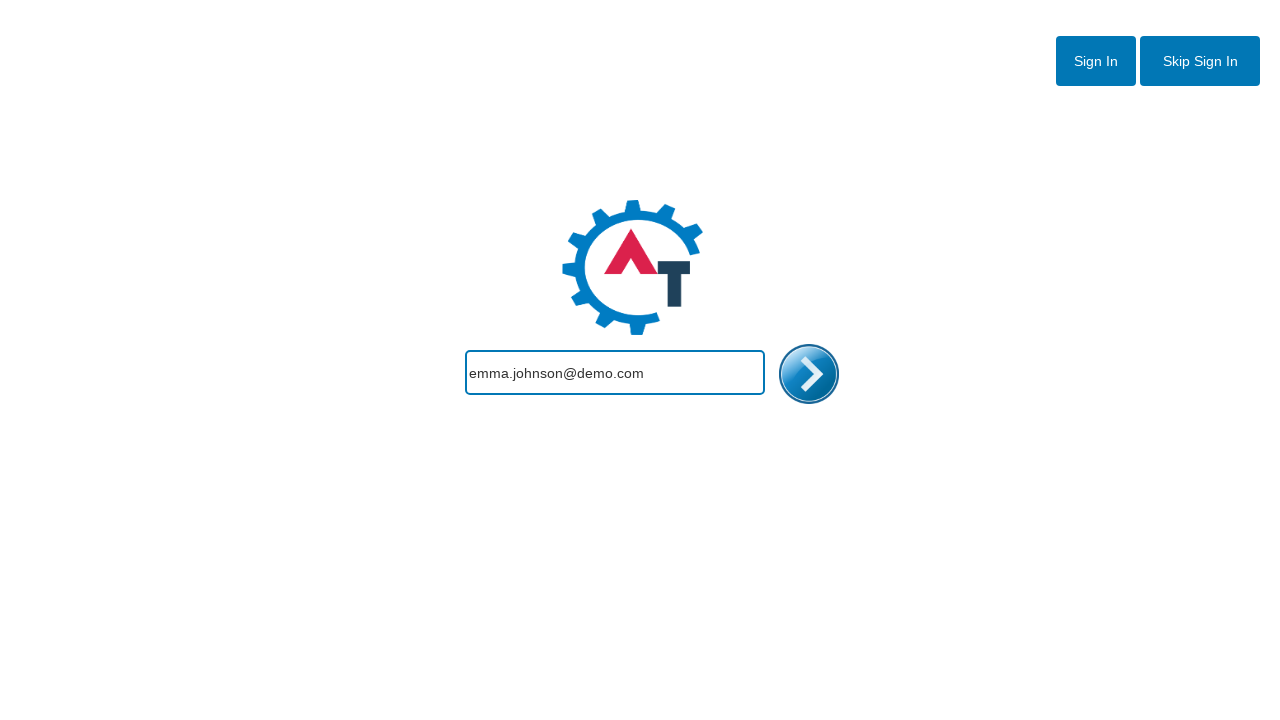

Clicked enter/submit button to proceed with registration at (809, 374) on #enterimg
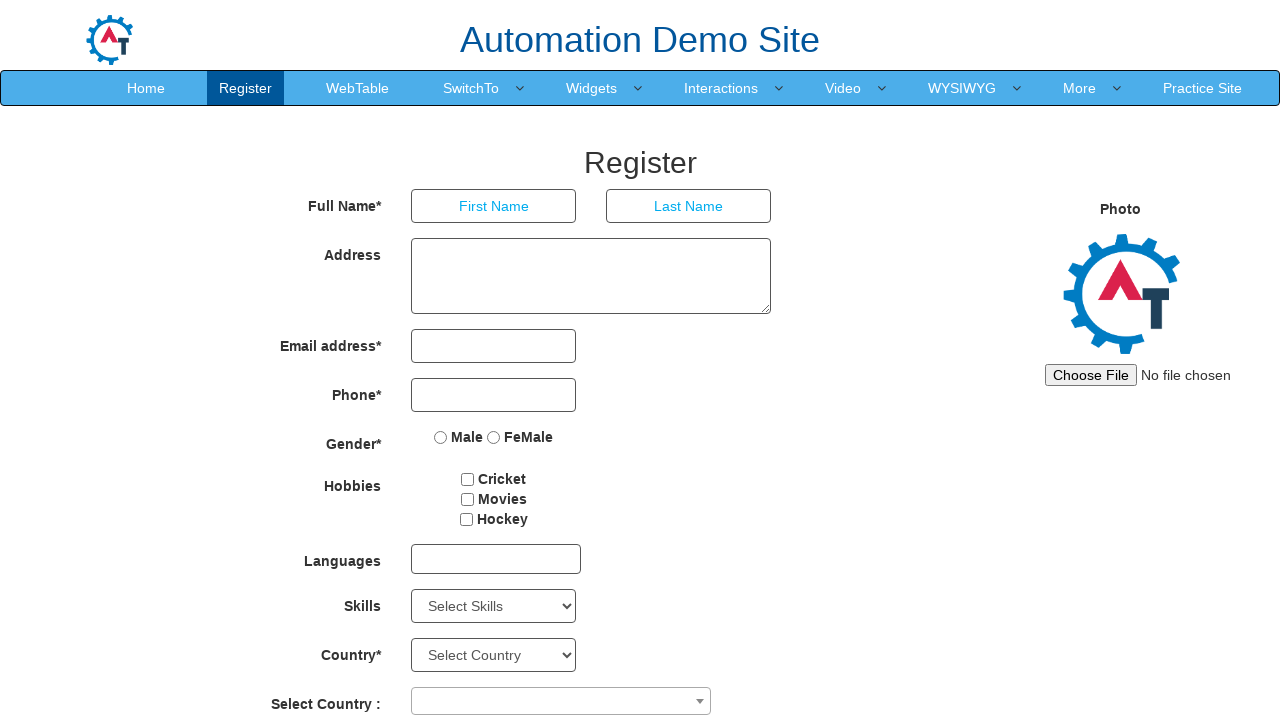

Page loaded and DOM content rendered, navigated to Register page
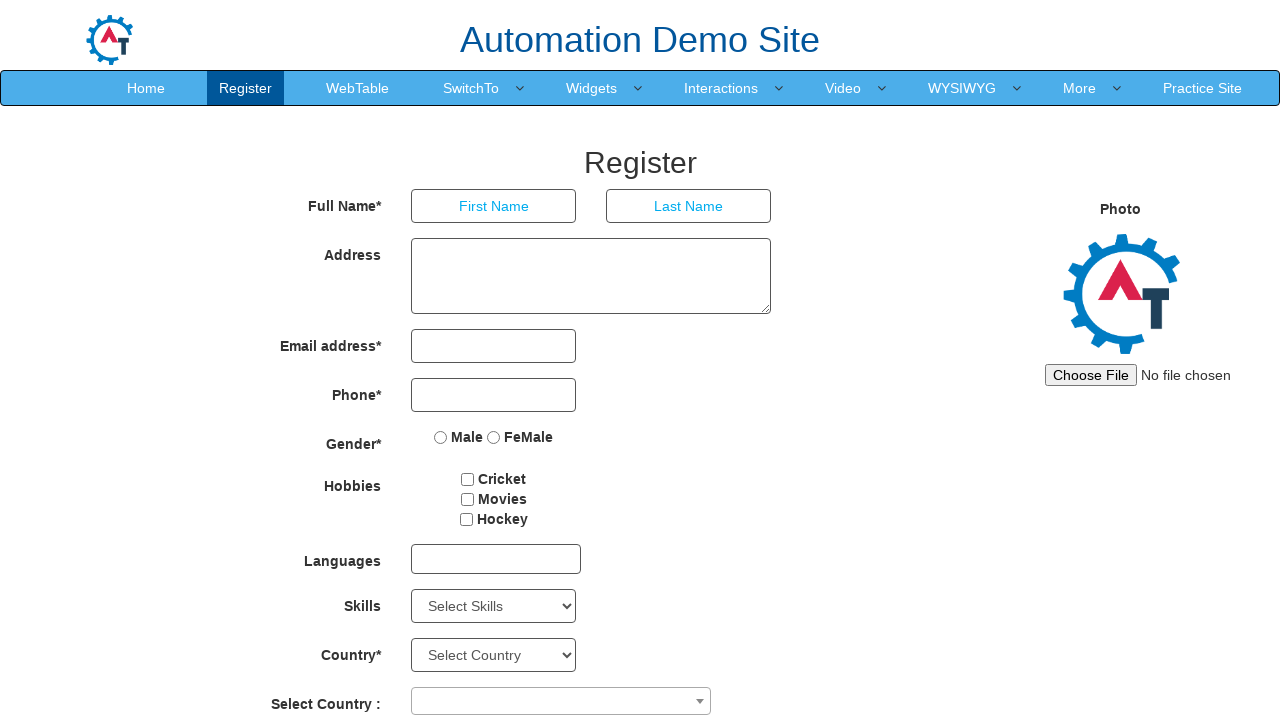

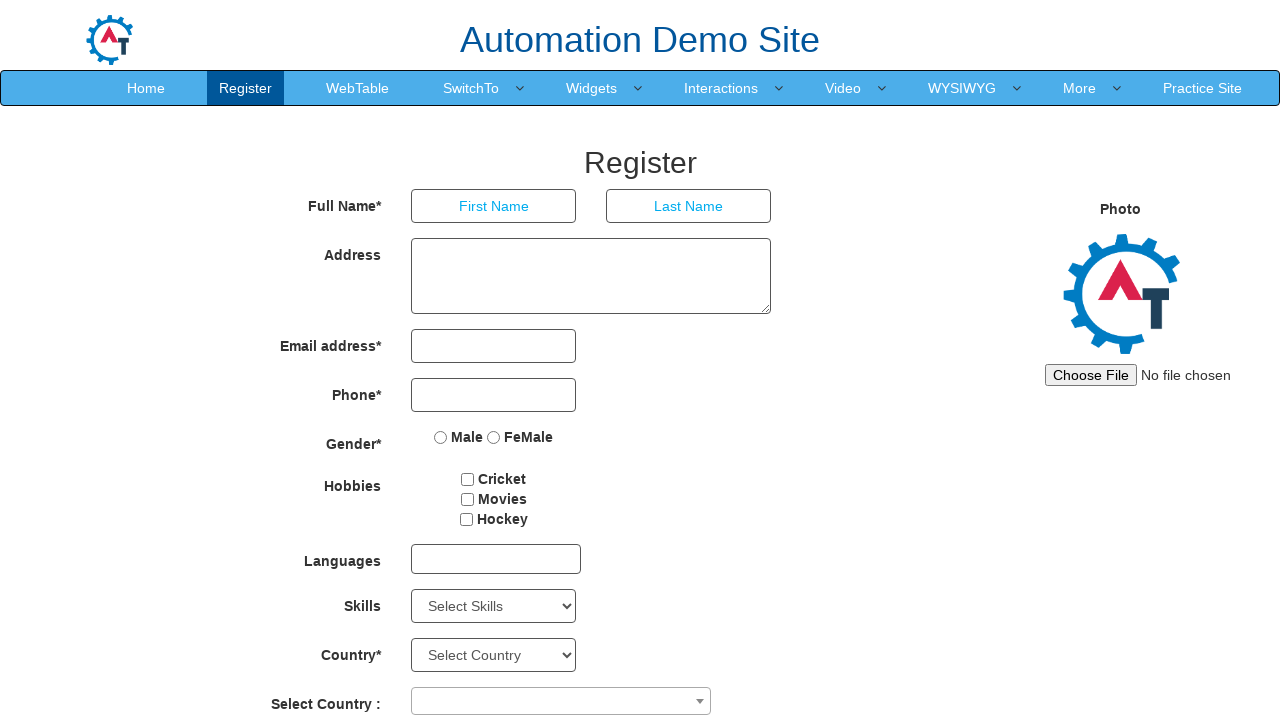